Fills all visible text input fields on a JotForm registration form with test data

Starting URL: https://form.jotform.com/213106431512137

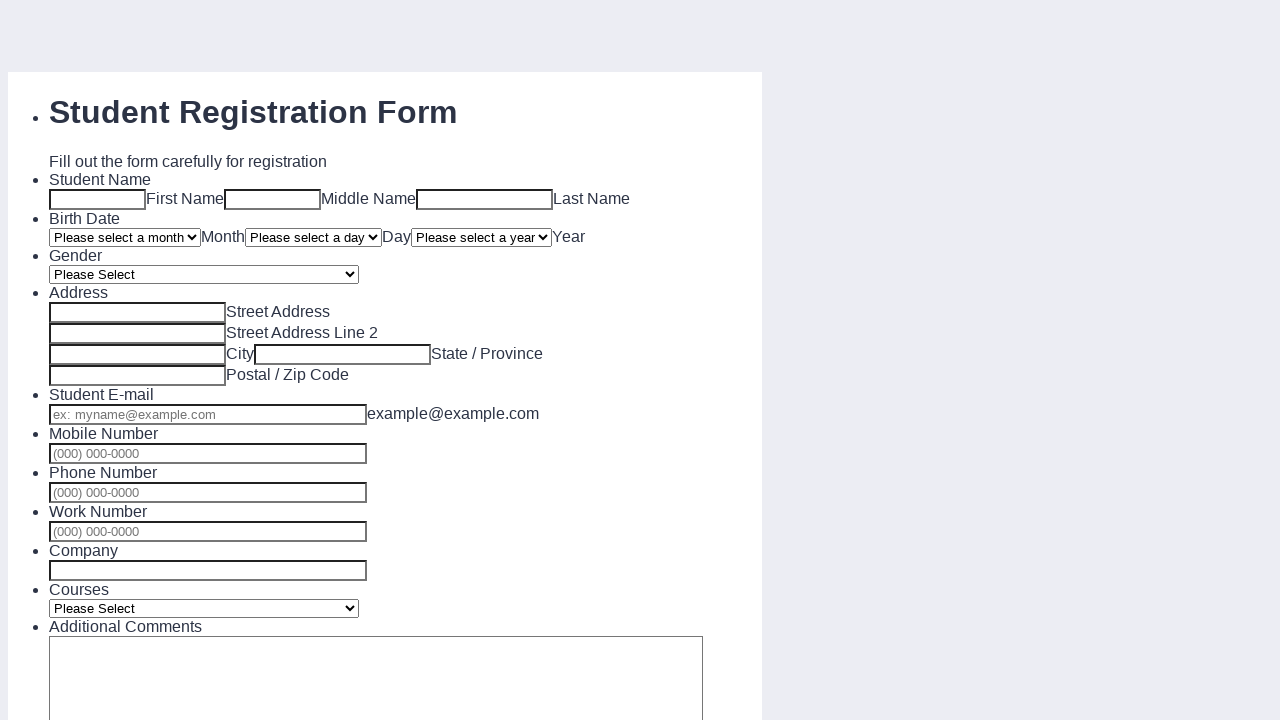

Navigated to JotForm registration form
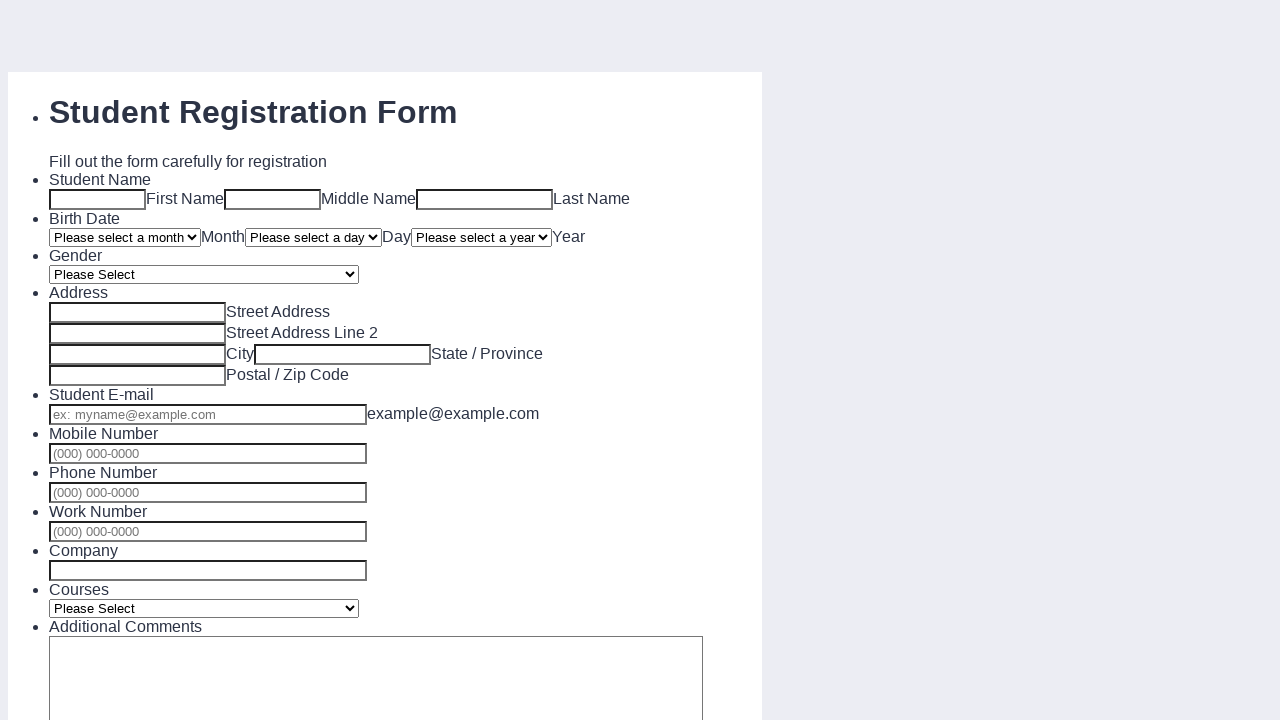

Located all text input fields on the form
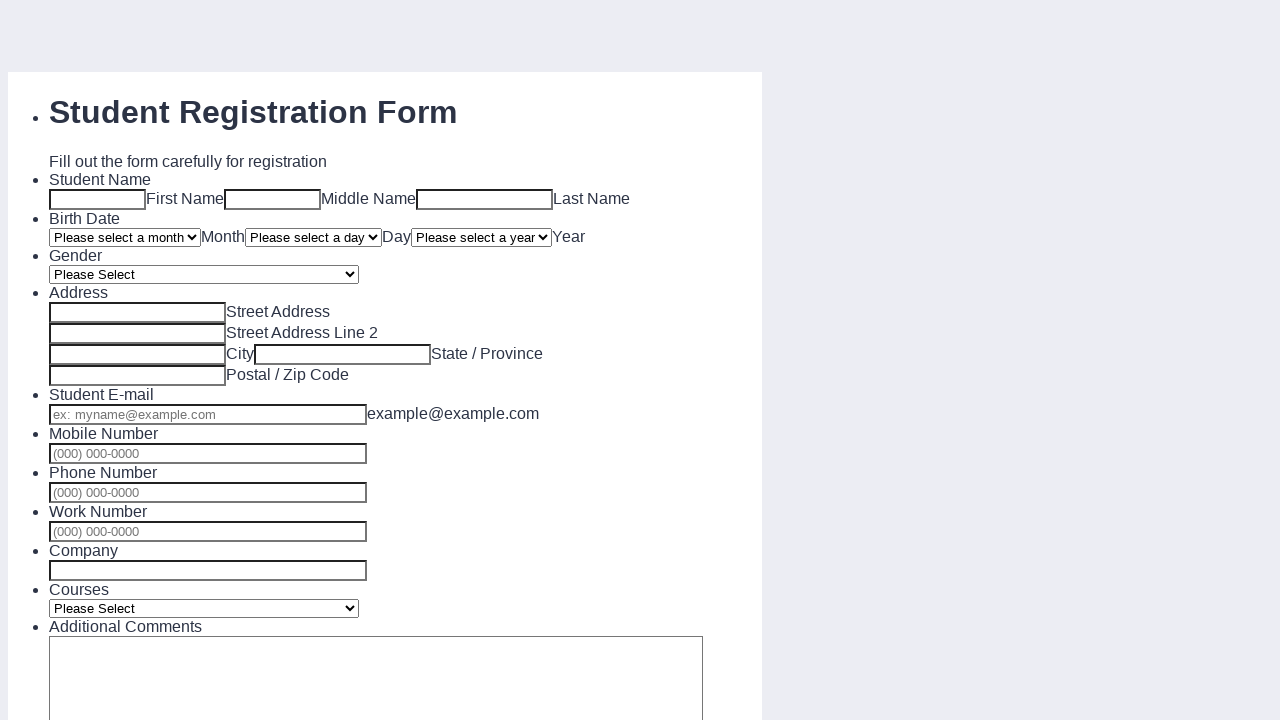

Filled visible text input field with 'wooden spoon'
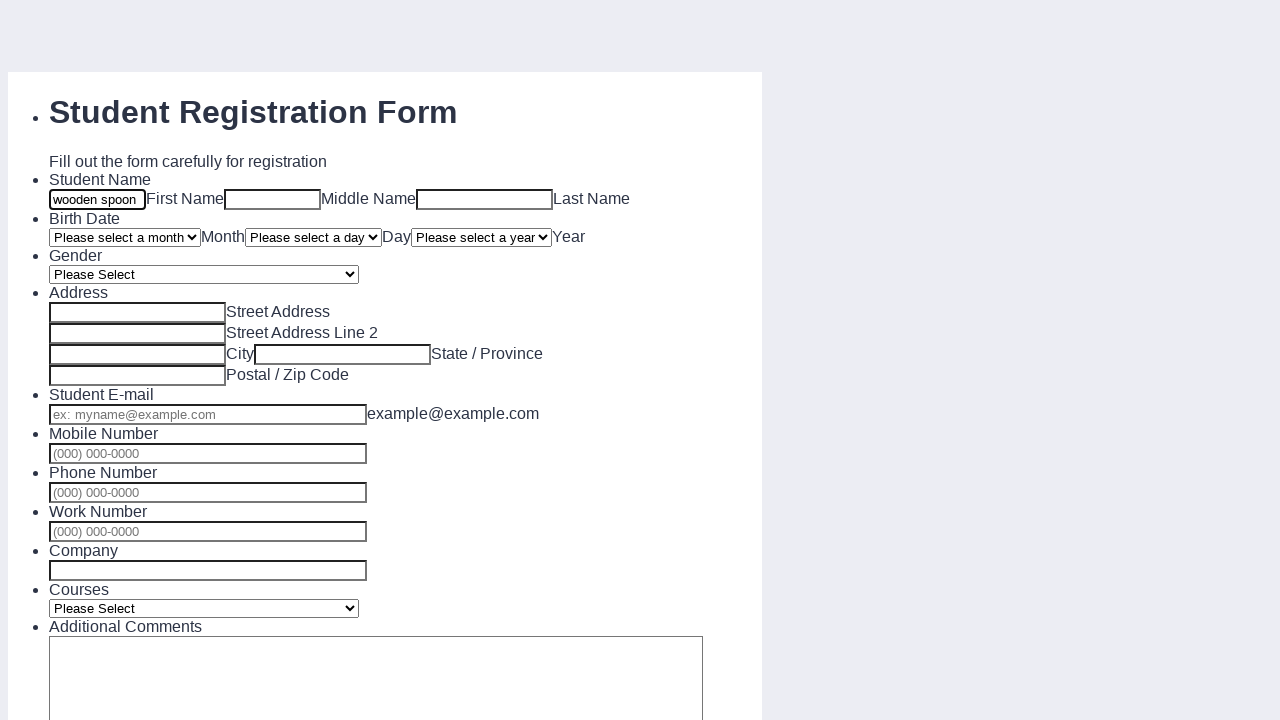

Filled visible text input field with 'wooden spoon'
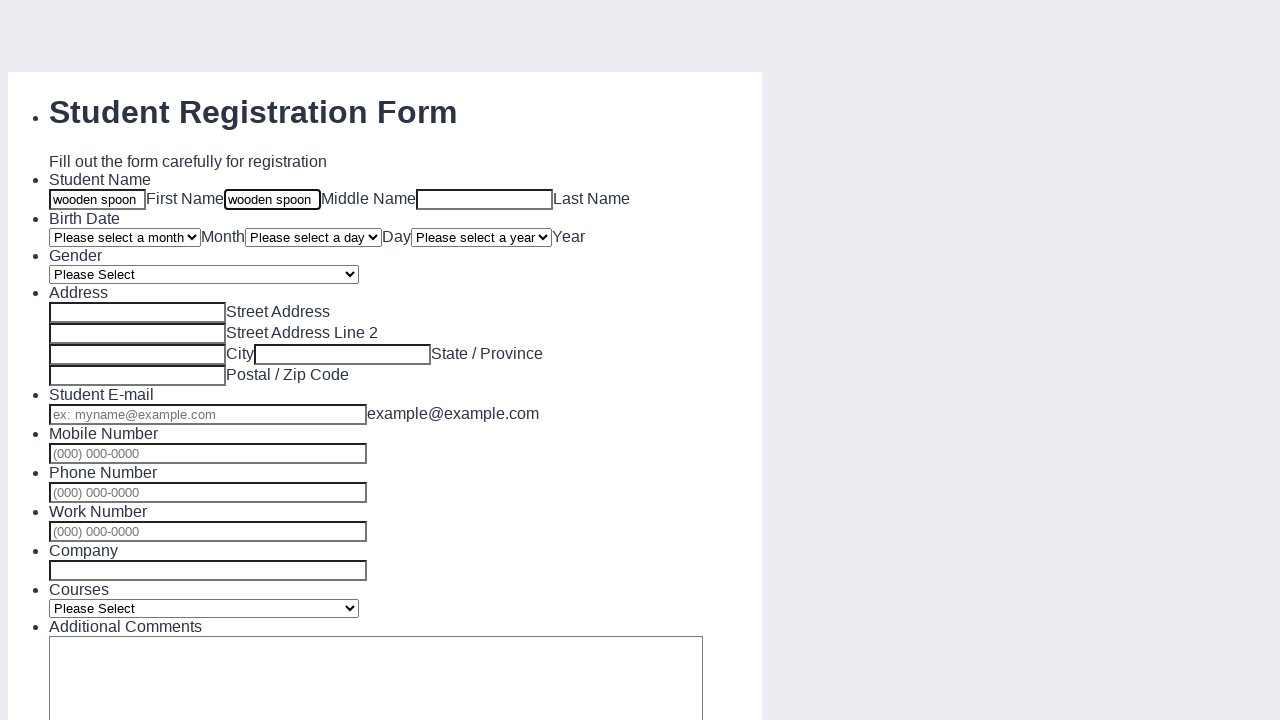

Filled visible text input field with 'wooden spoon'
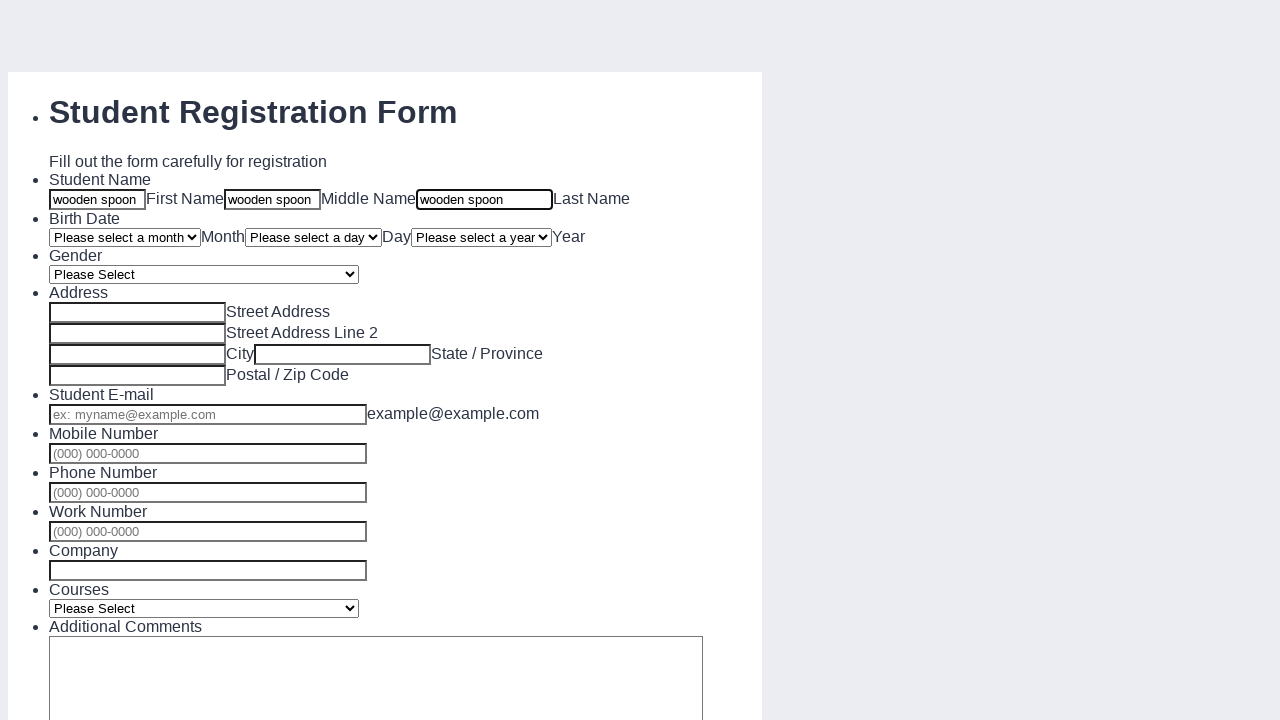

Filled visible text input field with 'wooden spoon'
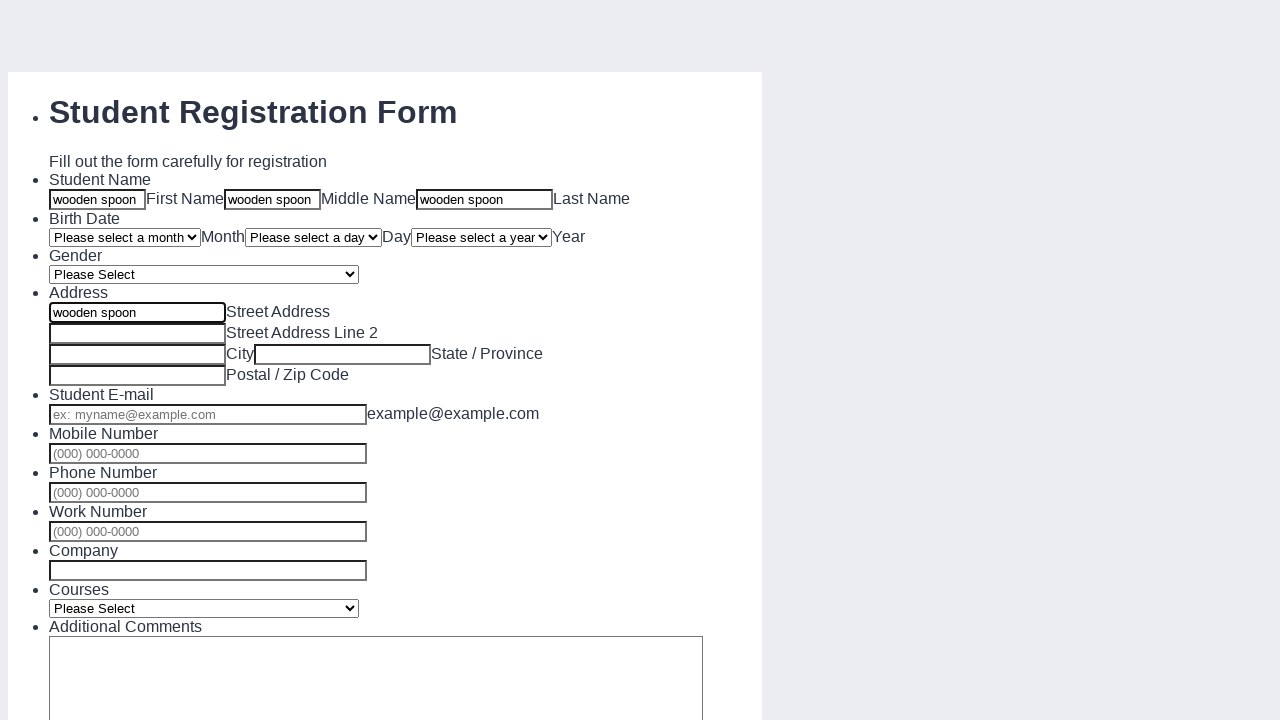

Filled visible text input field with 'wooden spoon'
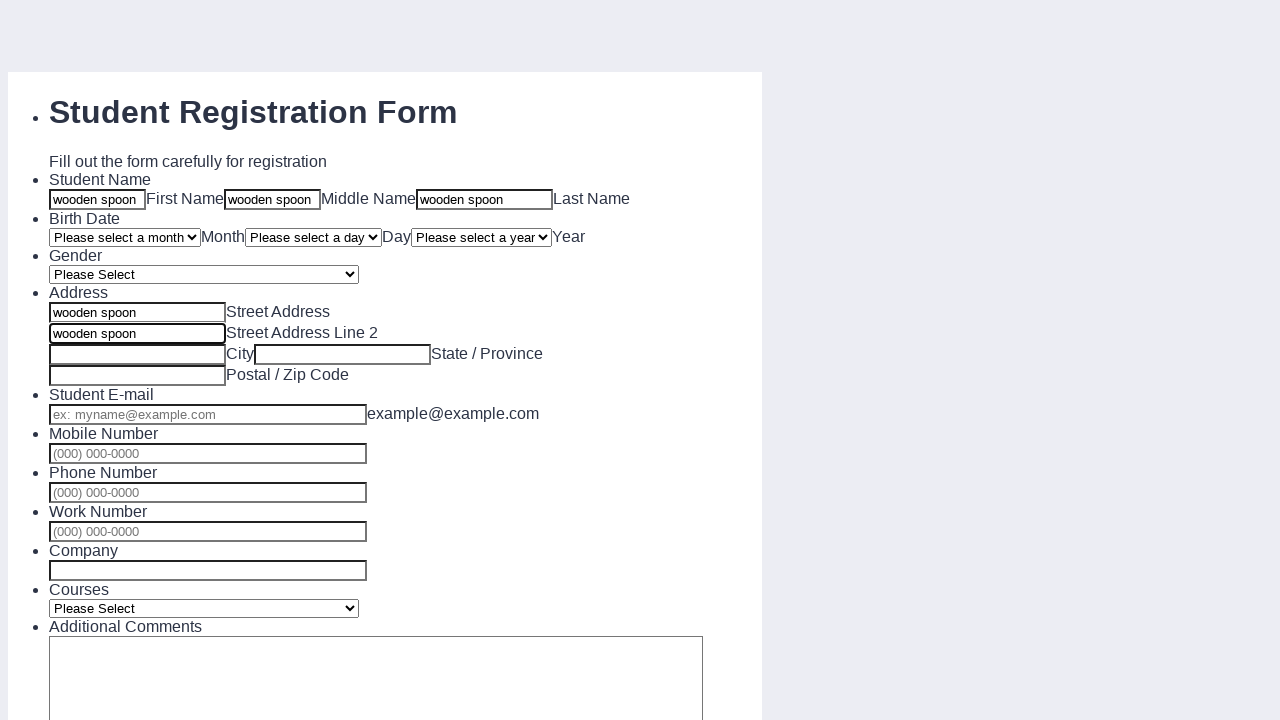

Filled visible text input field with 'wooden spoon'
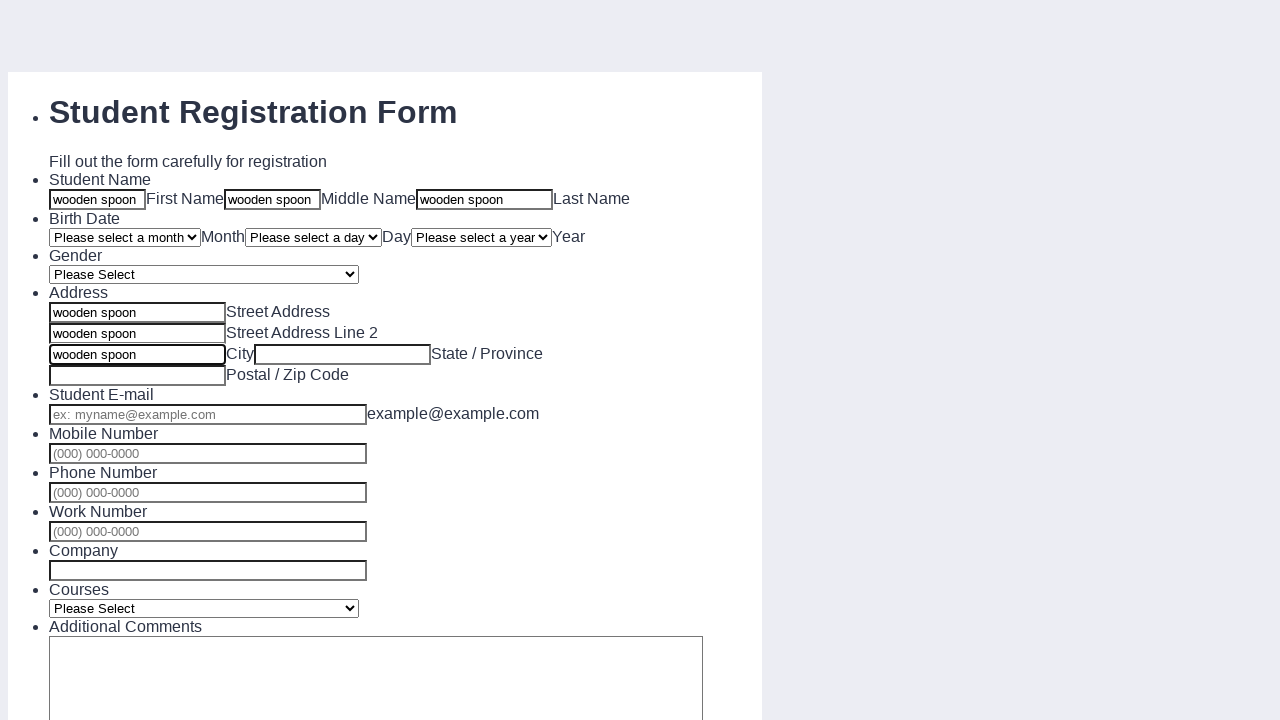

Filled visible text input field with 'wooden spoon'
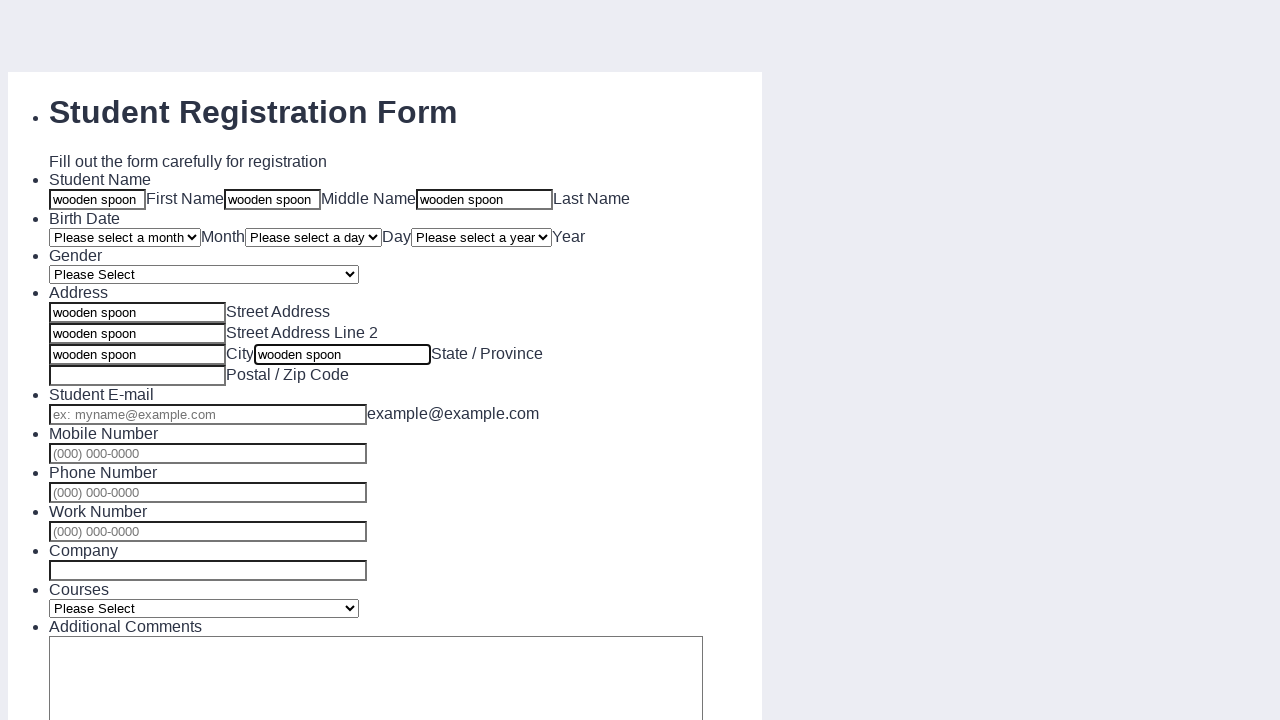

Filled visible text input field with 'wooden spoon'
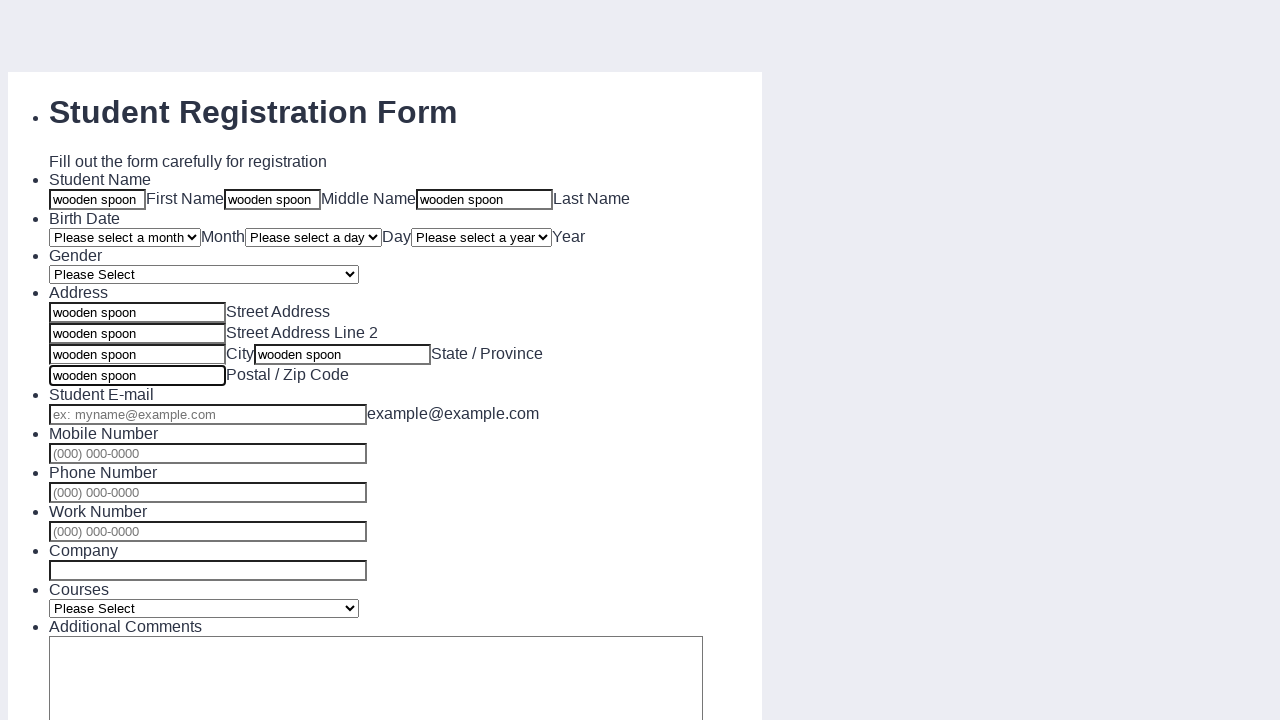

Filled visible text input field with 'wooden spoon'
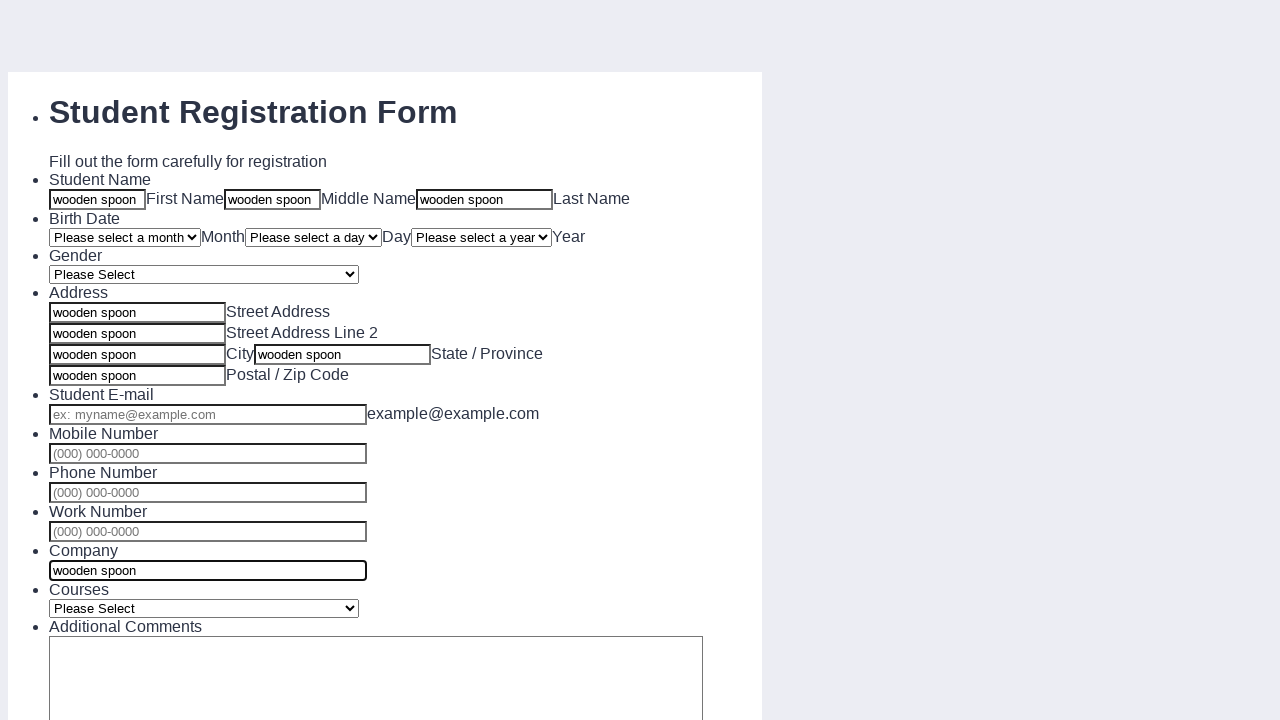

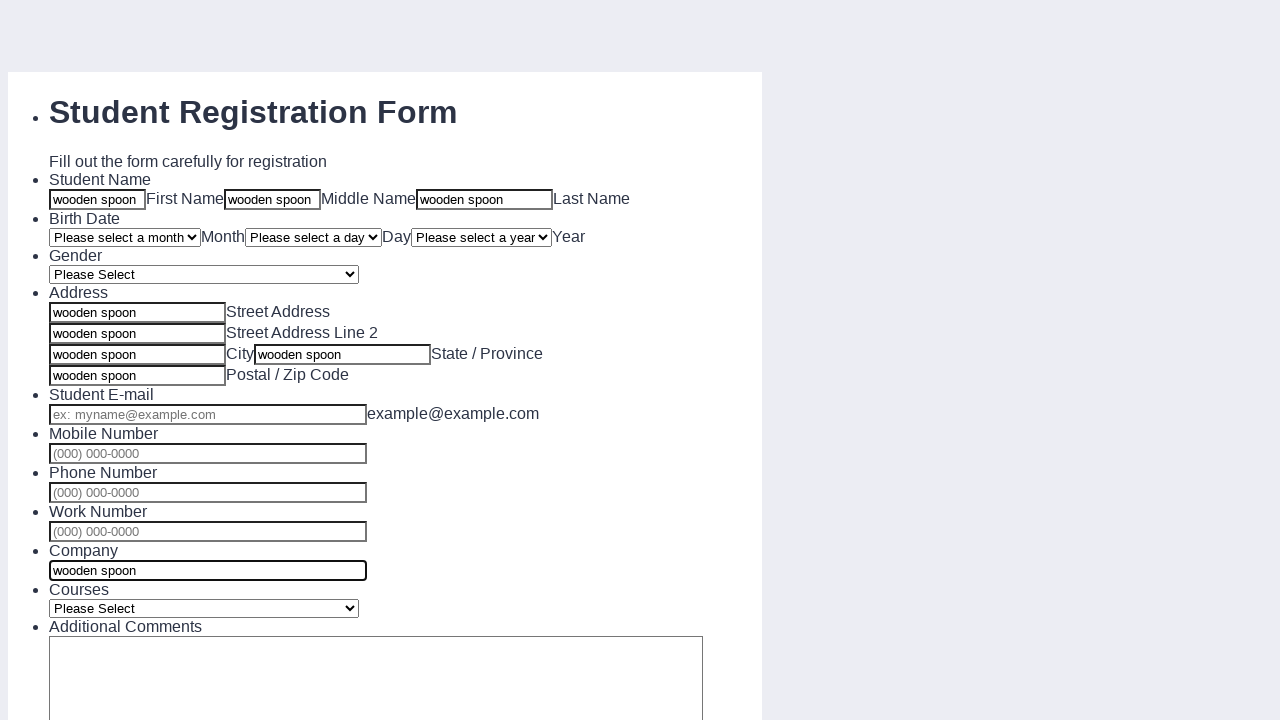